Tests form filling functionality by entering name, email, and phone number into input fields on a test automation practice page.

Starting URL: https://testautomationpractice.blogspot.com

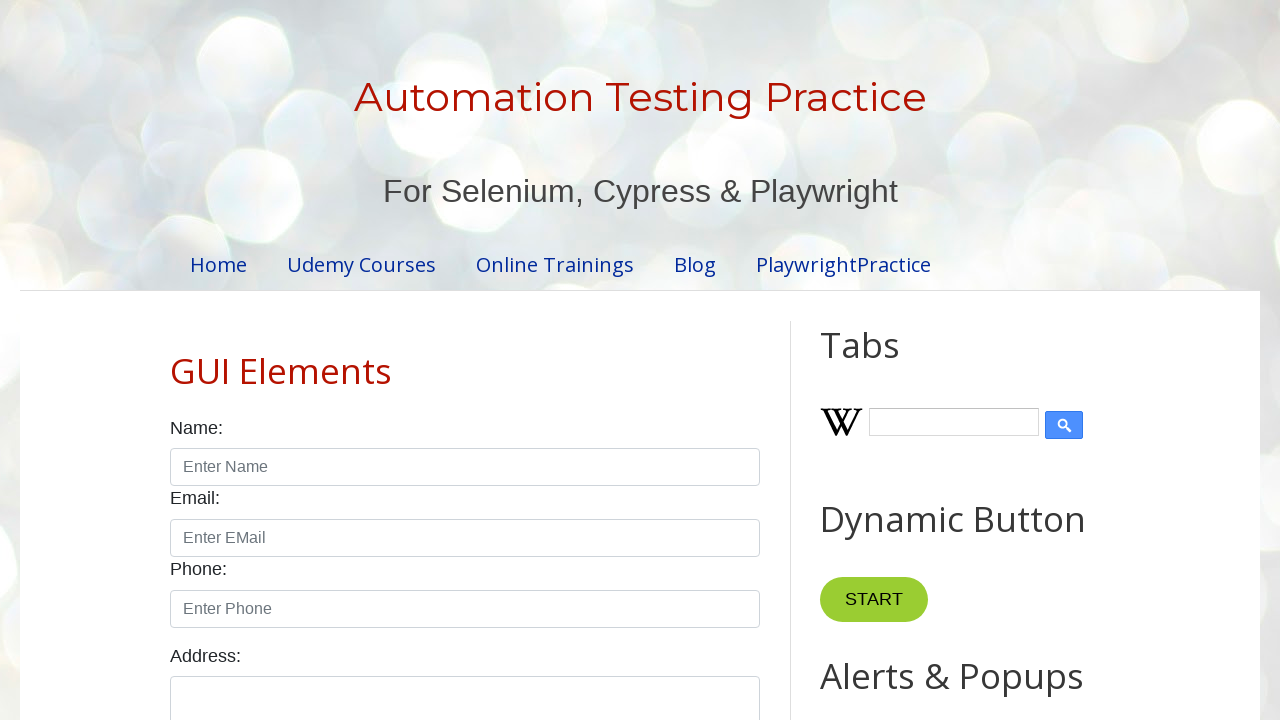

Filled name field with 'Samuel Romney' on #name
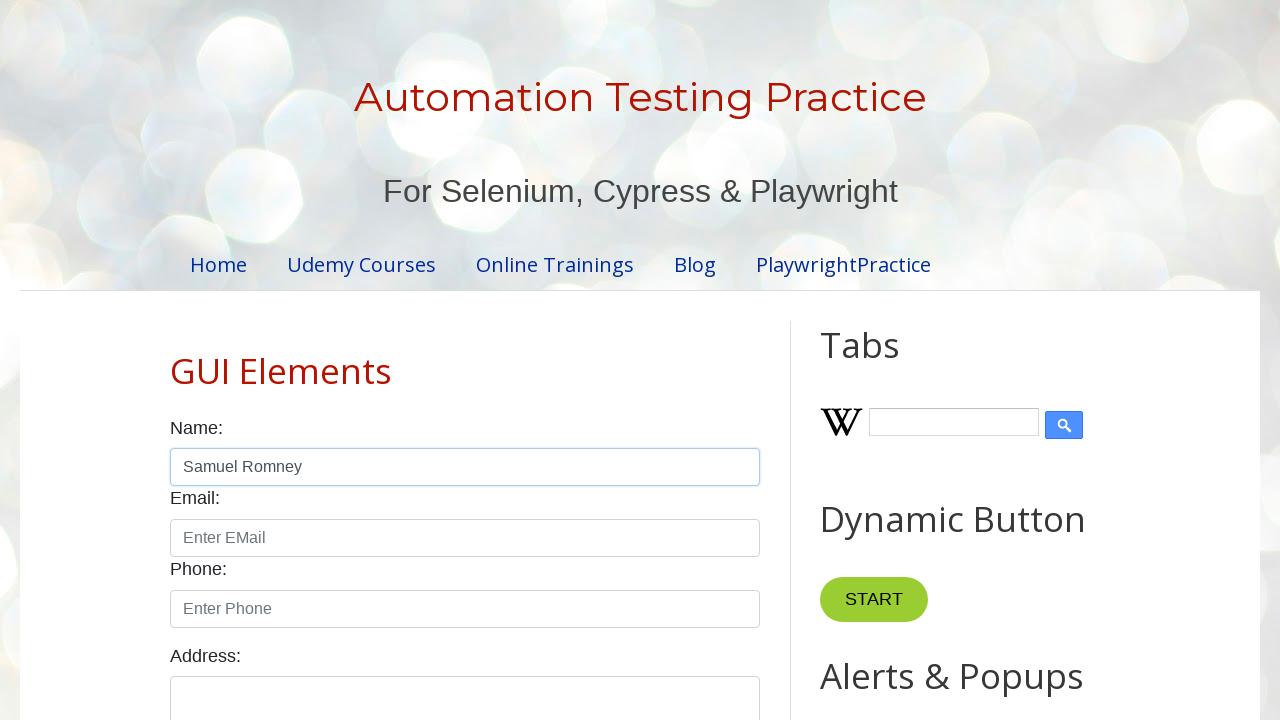

Filled email field with 'SR@TEST.COM' on #email
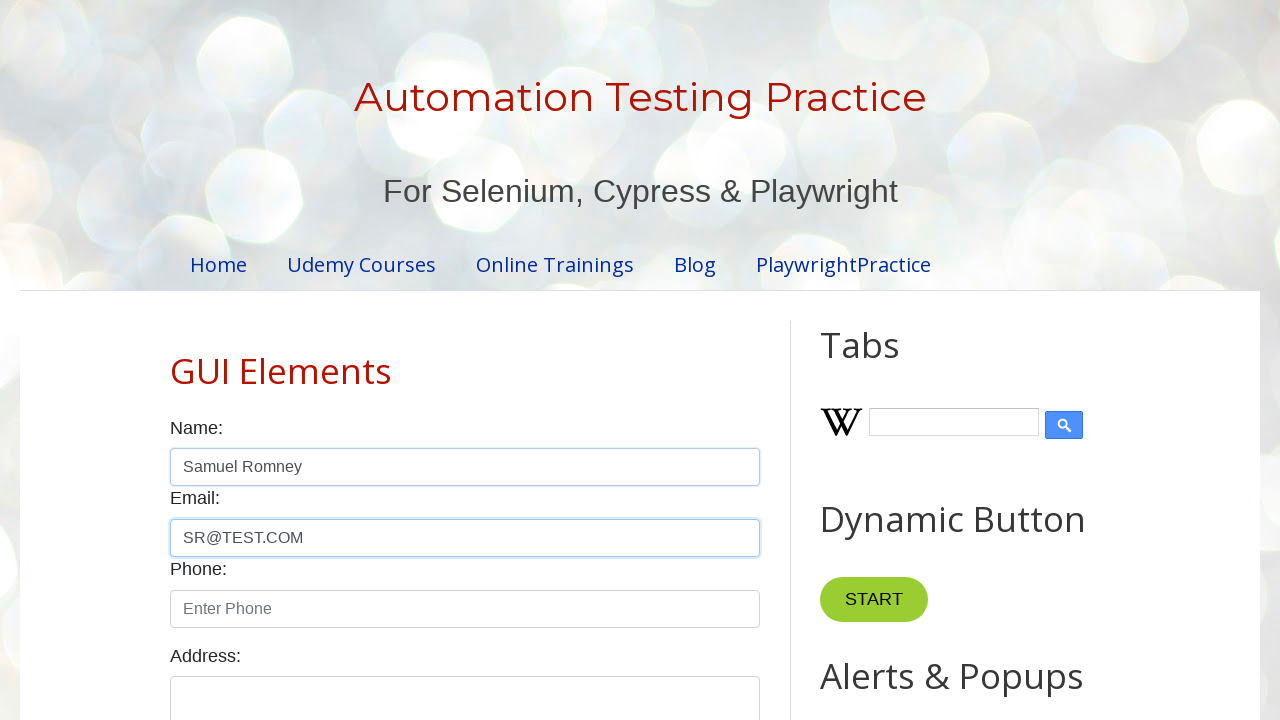

Filled phone field with '1234567890' on #phone
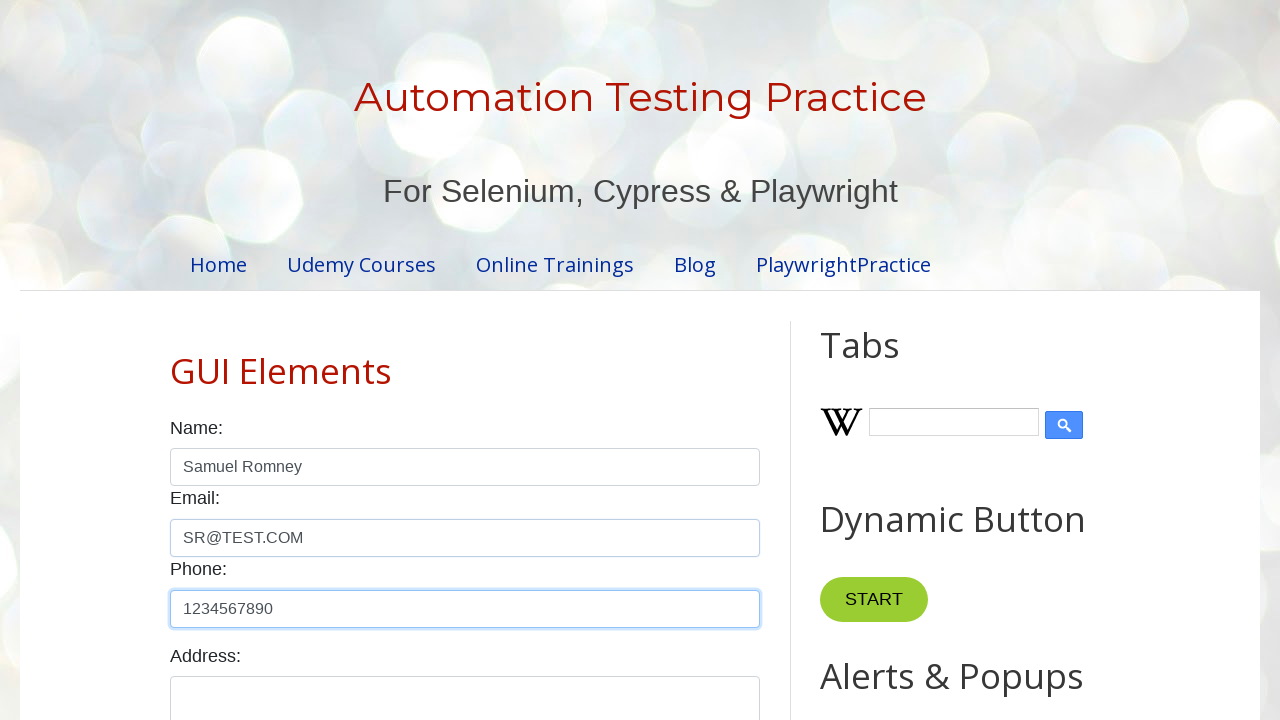

Waited for 1 second to allow form to fully load
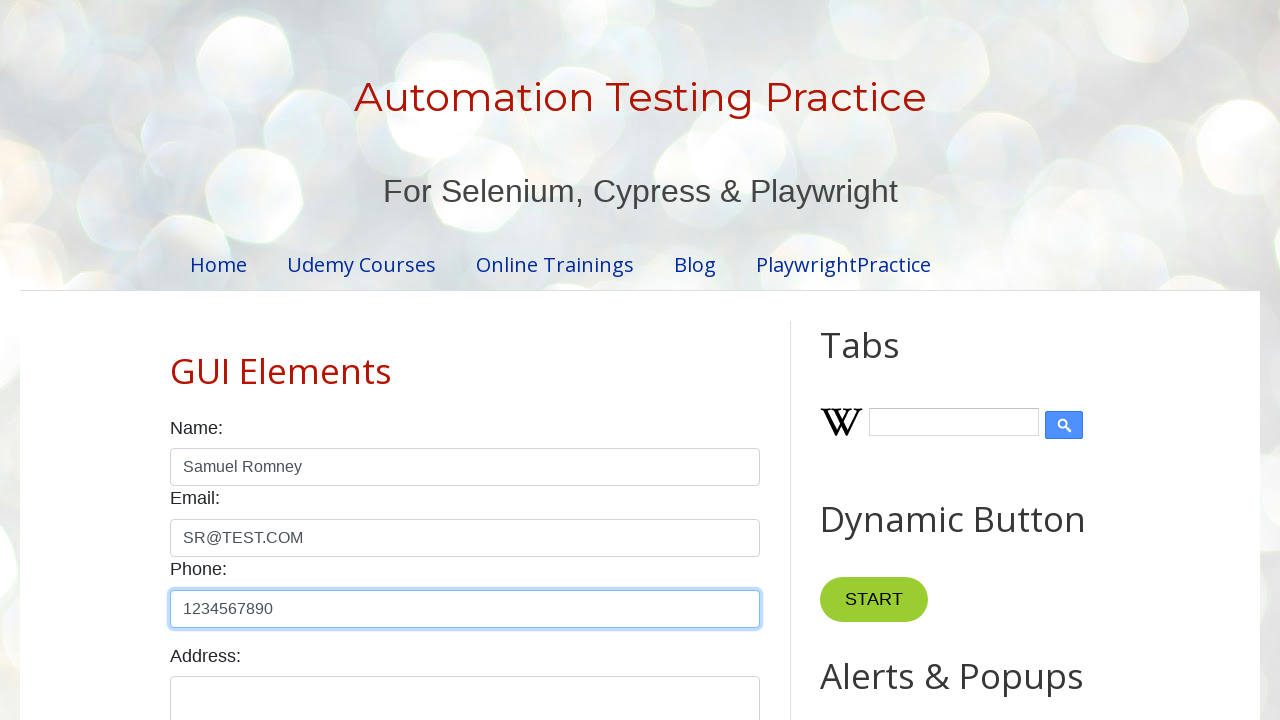

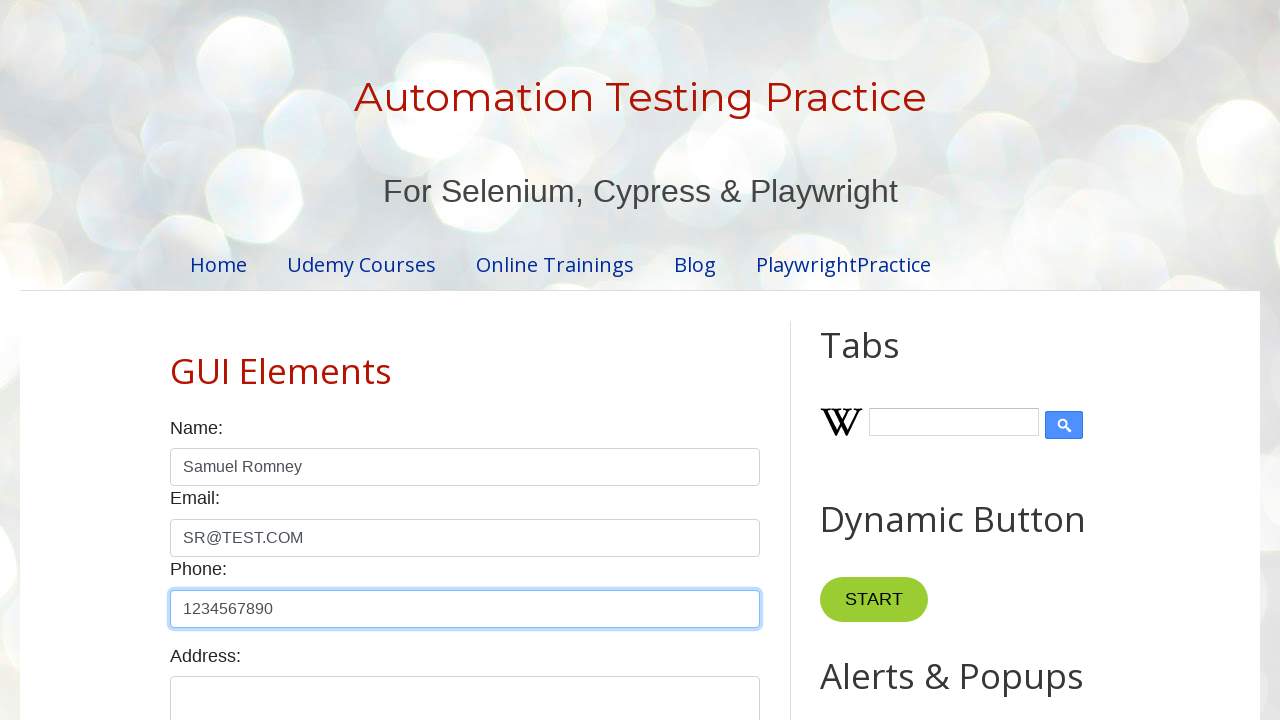